Tests dropdown selection by value attribute, verifying that selecting value "3" results in "Three" being selected

Starting URL: https://www.selenium.dev/selenium/web/web-form.html

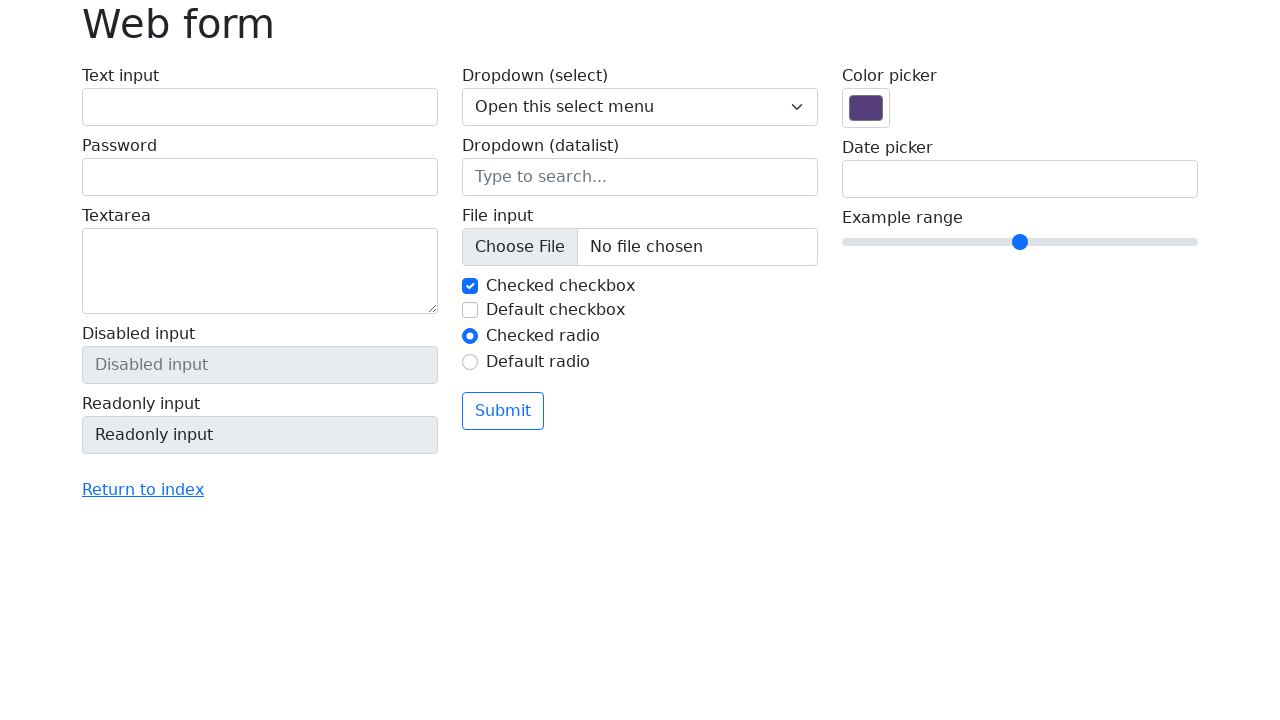

Clicked on dropdown to open it at (640, 107) on select[name='my-select']
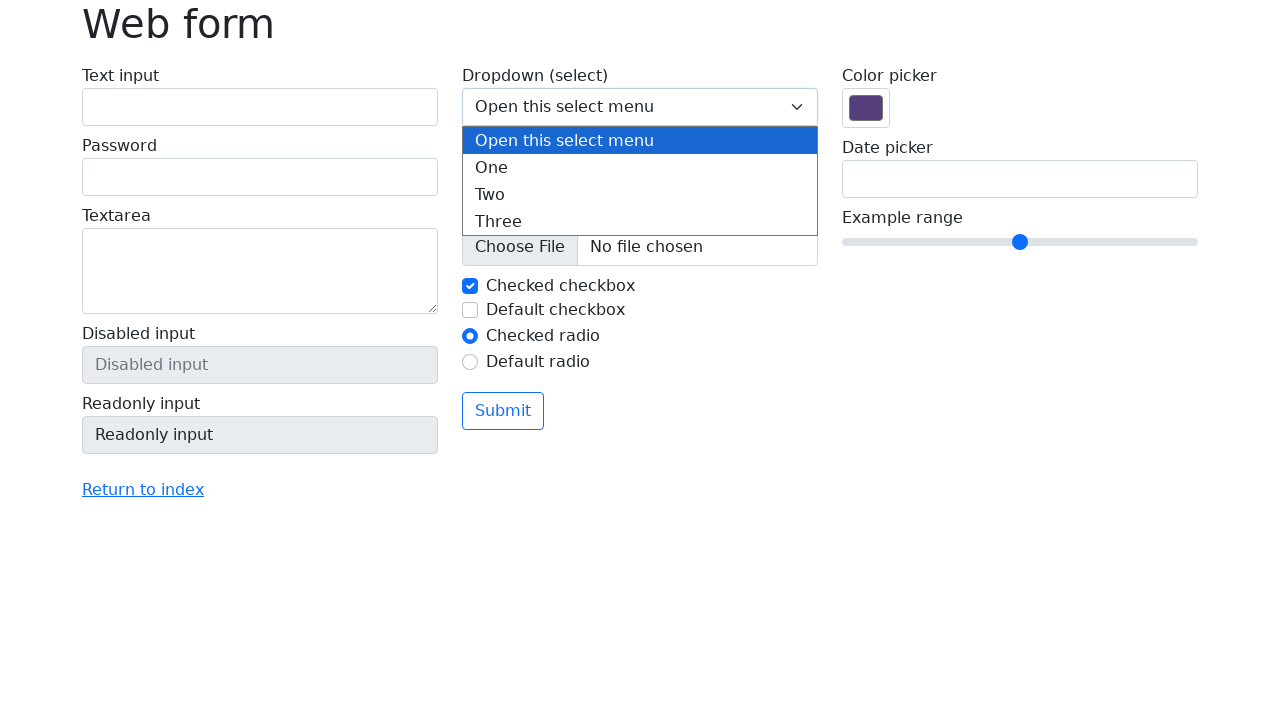

Selected dropdown option with value '3' on select[name='my-select']
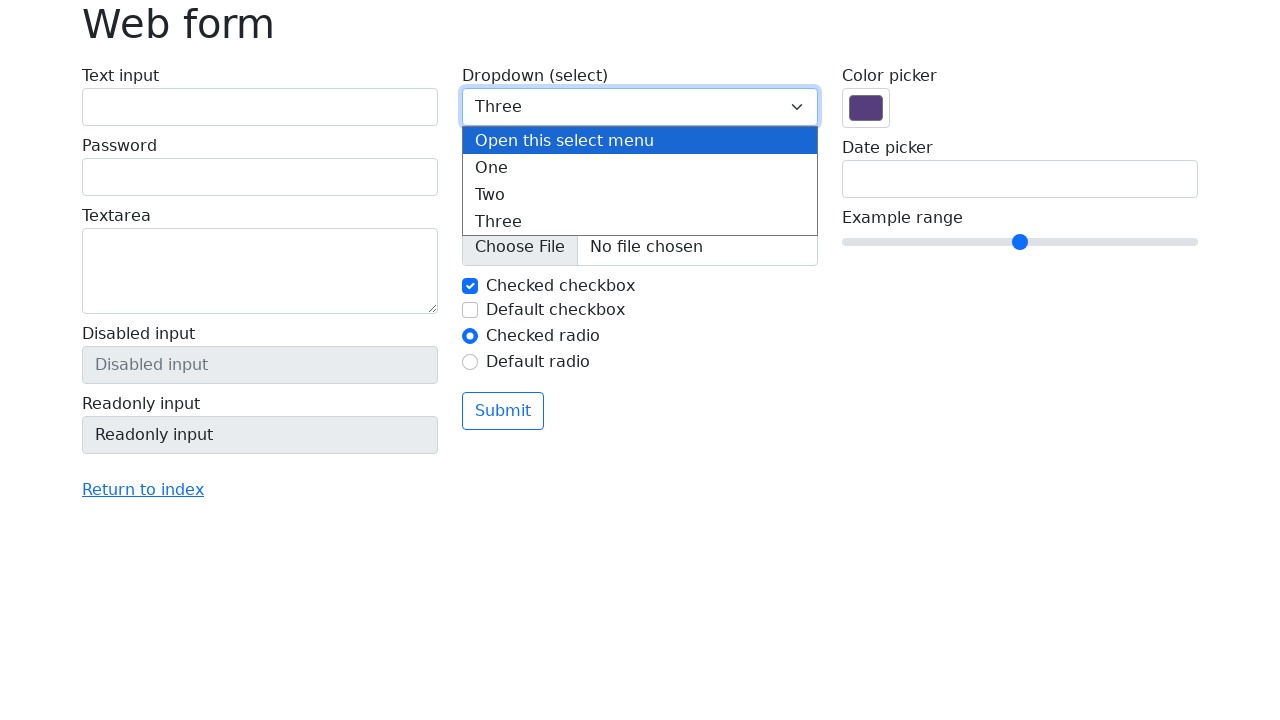

Retrieved text content of selected option
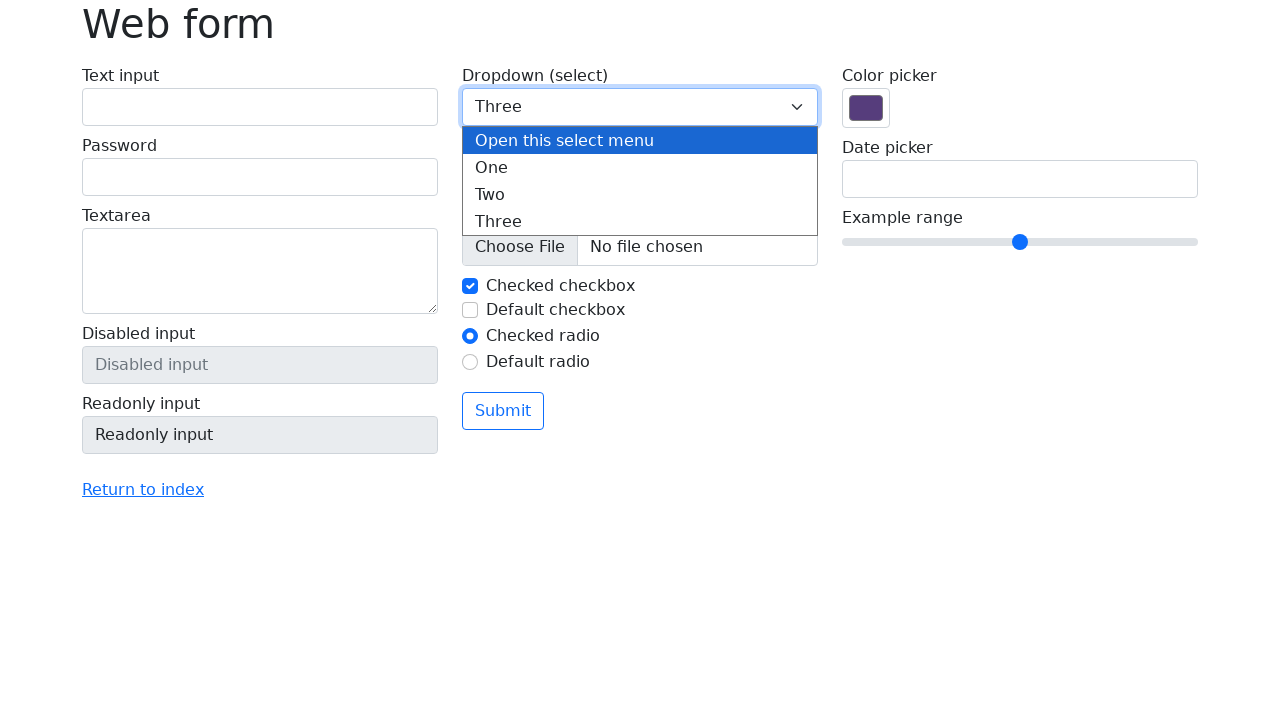

Verified that selected option text is 'Three'
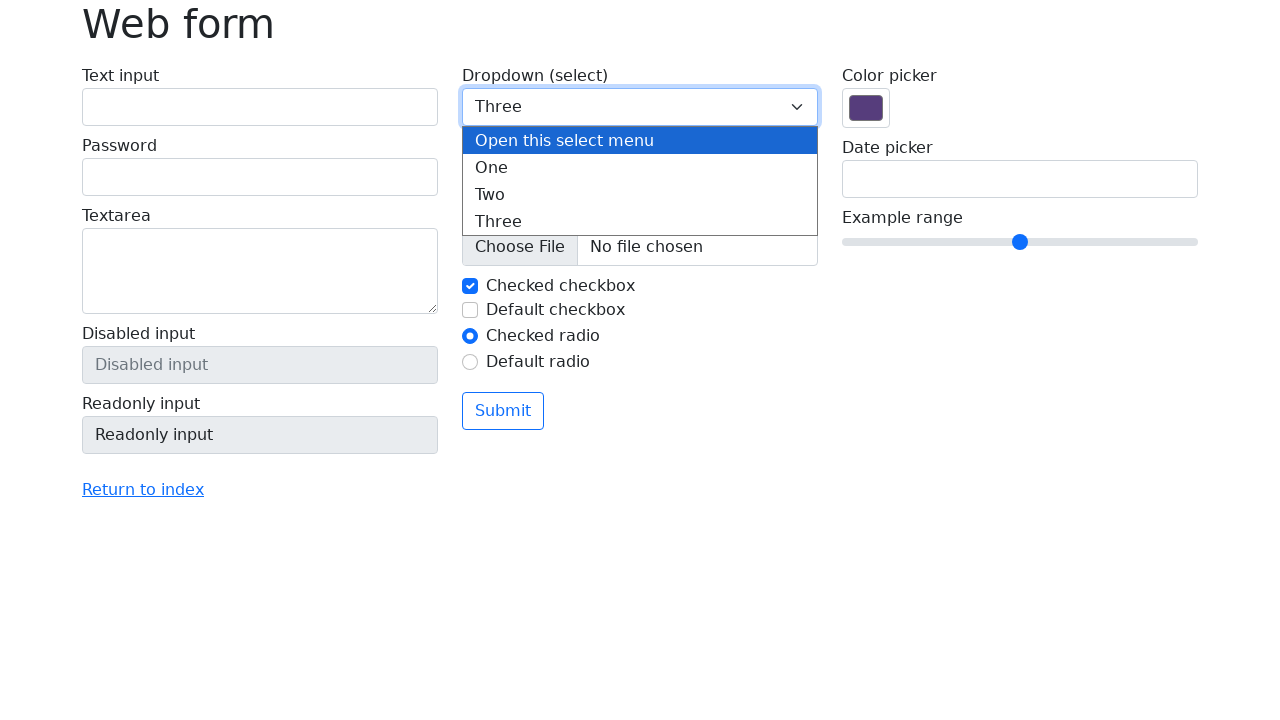

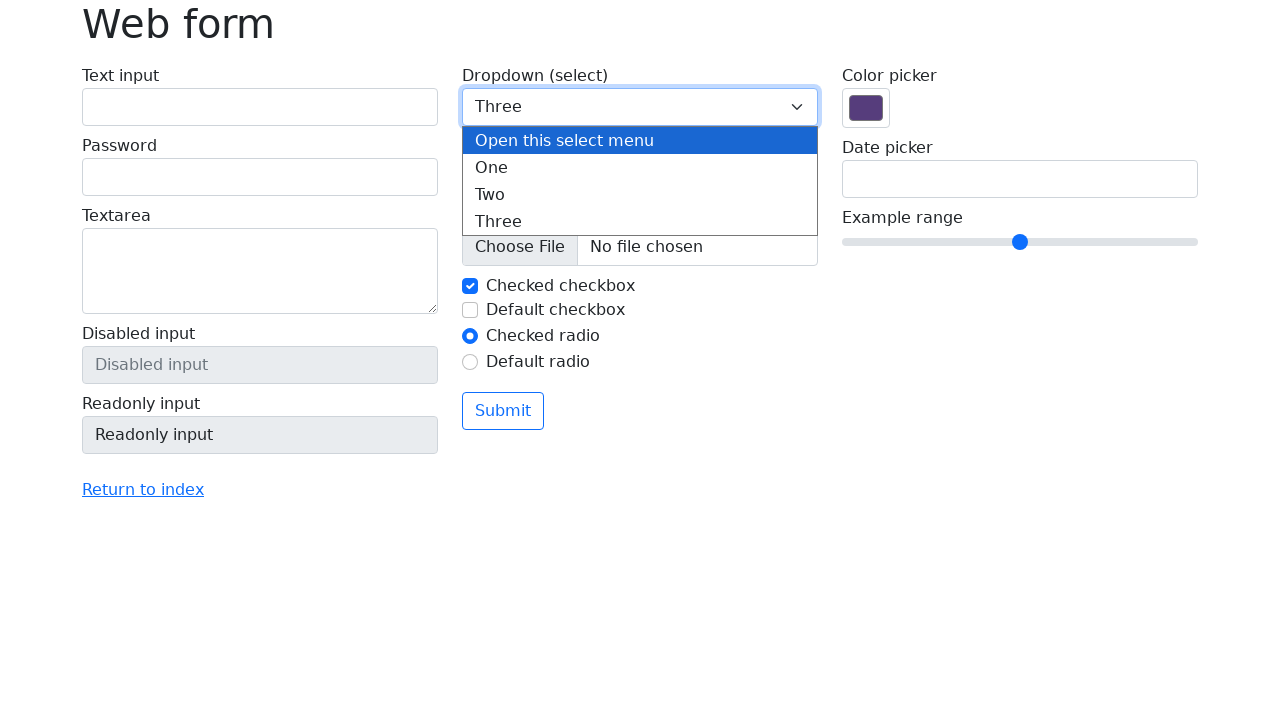